Tests radio button functionality by selecting various options including gender and age group selections, and enabling disabled radio buttons

Starting URL: https://syntaxprojects.com/basic-radiobutton-demo.php

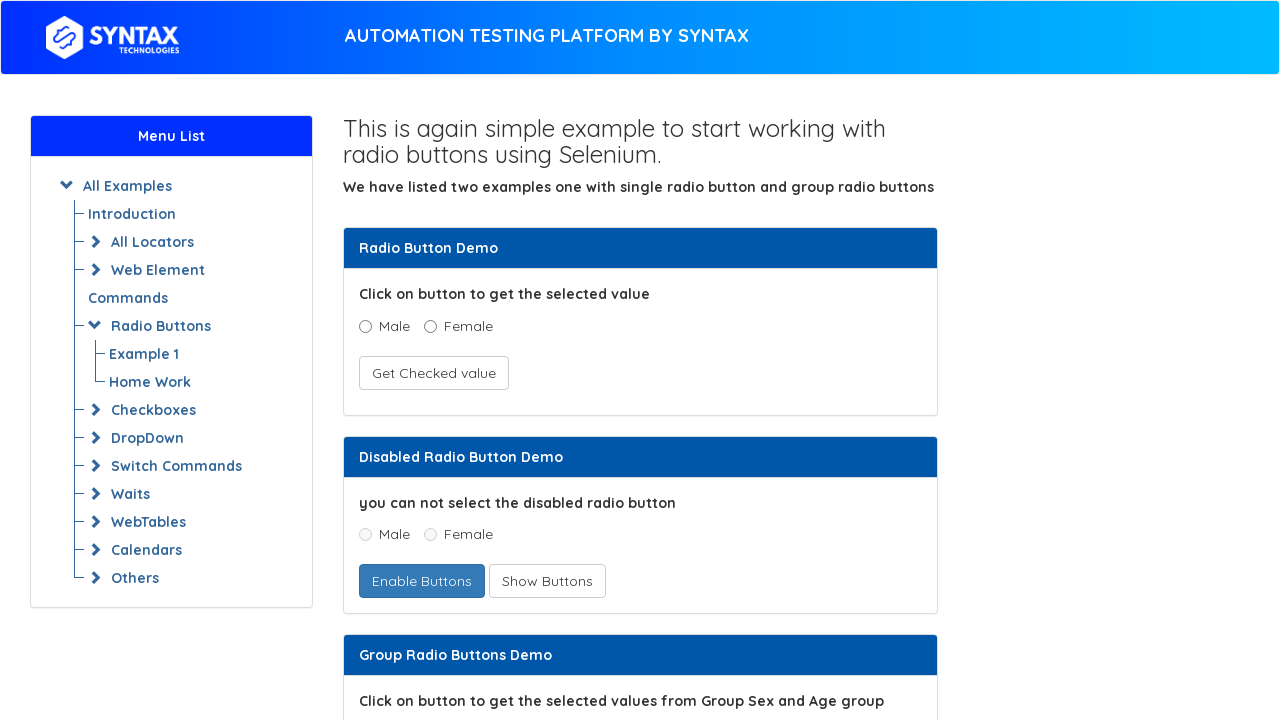

Clicked Female radio button at (430, 326) on xpath=//input[@value='Female']
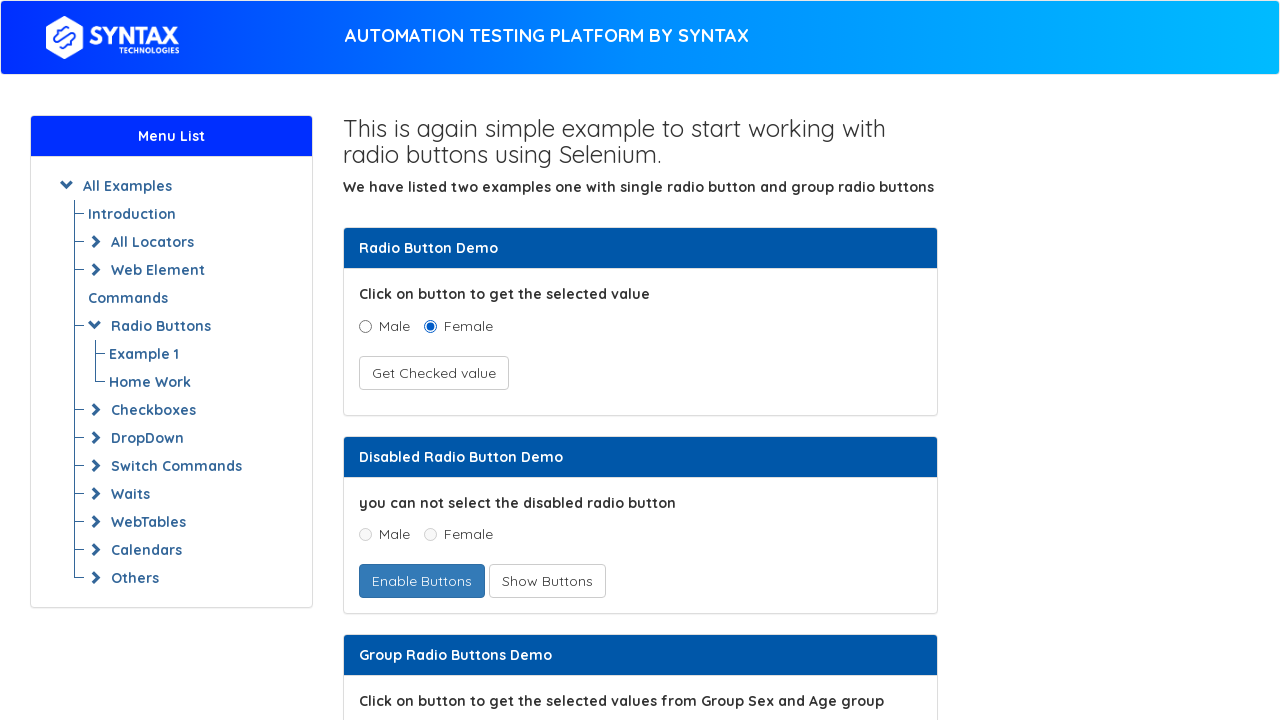

Clicked enable button to enable disabled radio buttons at (422, 581) on xpath=//button[@id='enabledradio']
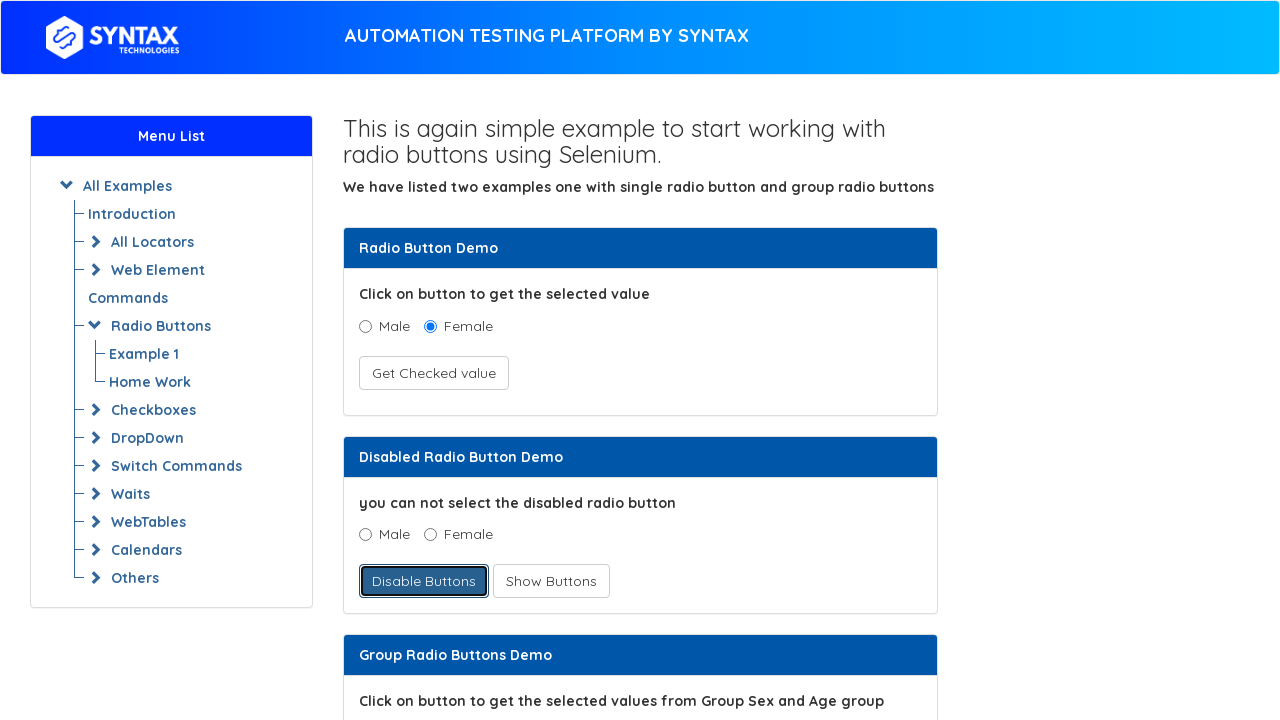

Clicked the now-enabled male radio button at (365, 535) on xpath=//input[@value='gender-male']
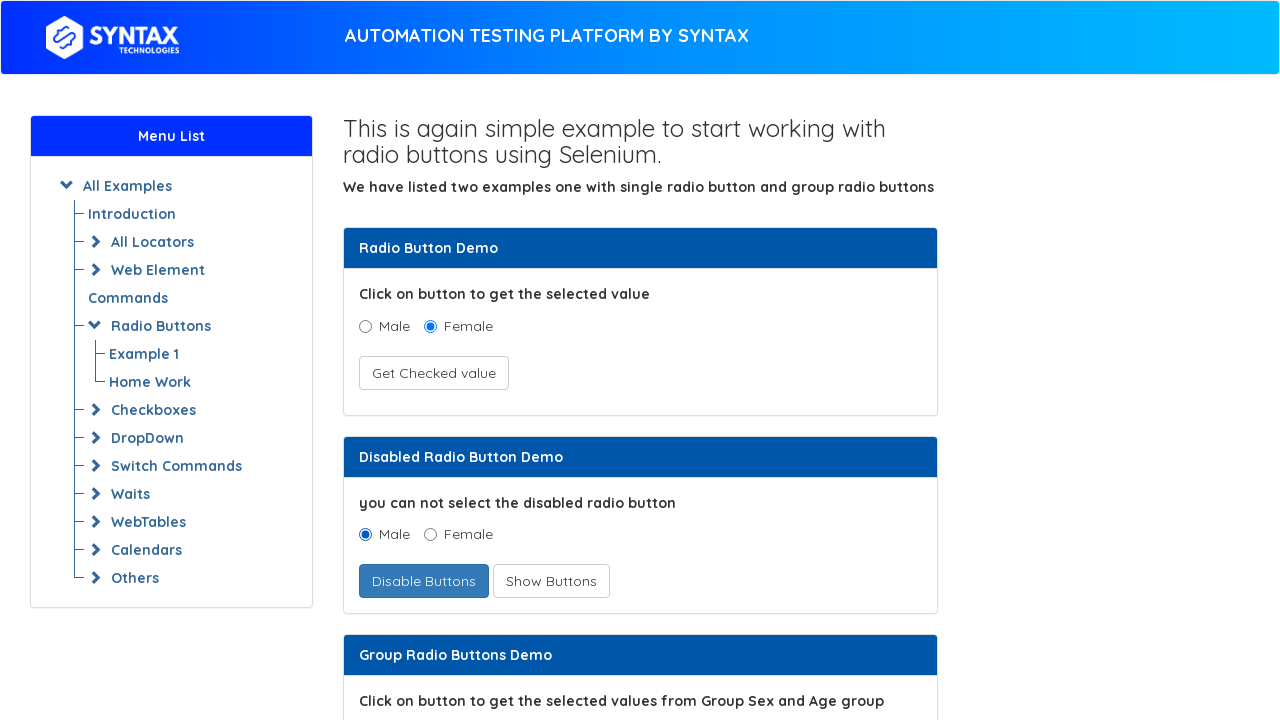

Clicked Male radio button in the first group at (365, 360) on xpath=//input[@type='radio' and @value='Male' and @name='gender']
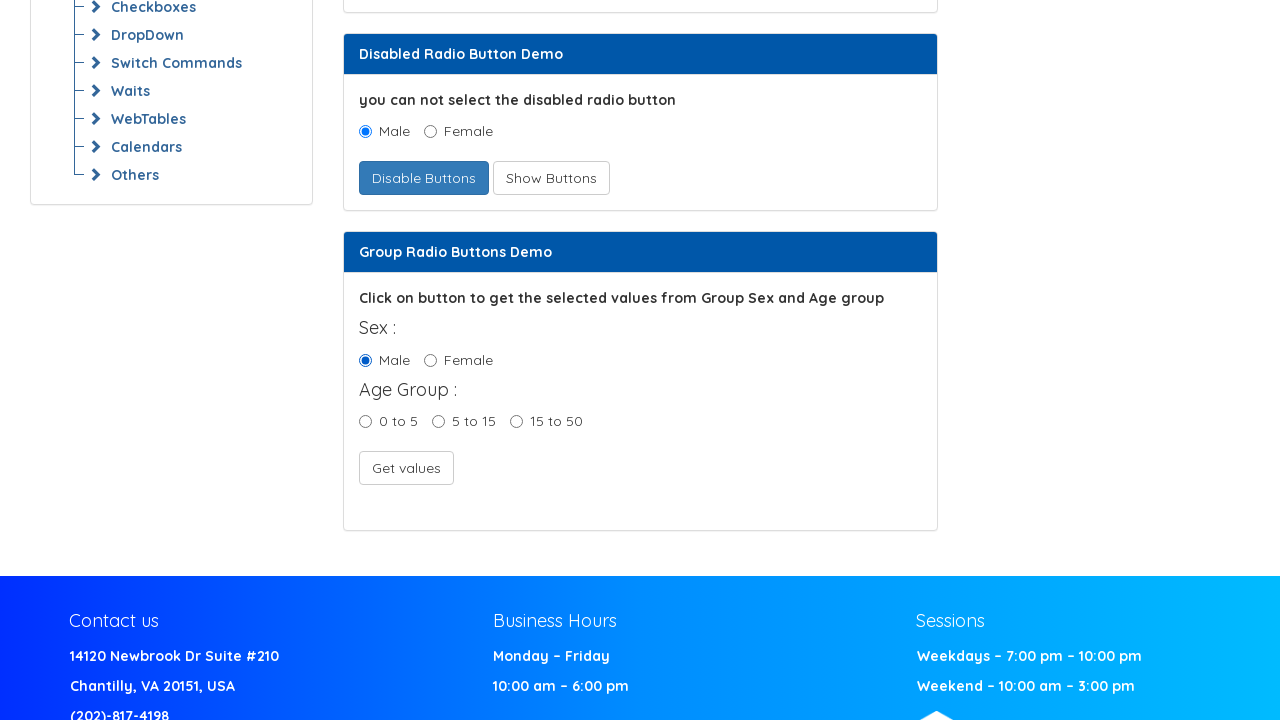

Selected age group '15 - 50' radio button at (516, 421) on xpath=//input[@name='ageGroup'] >> nth=2
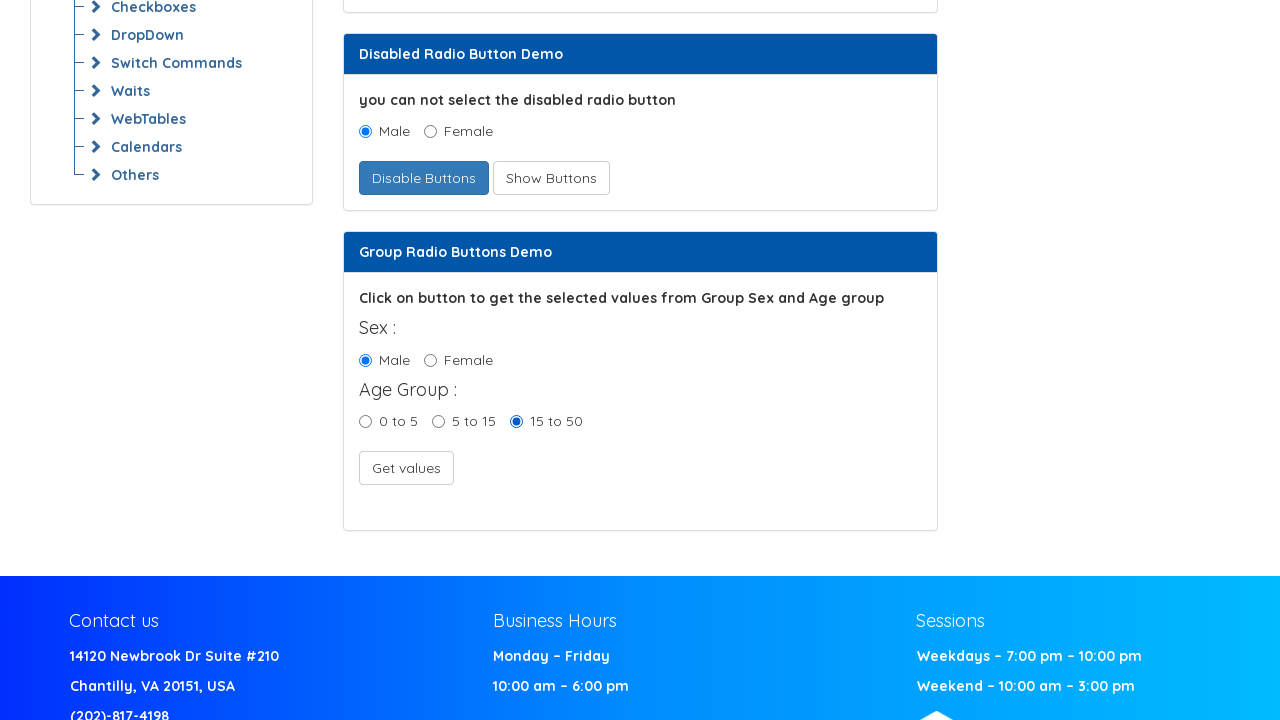

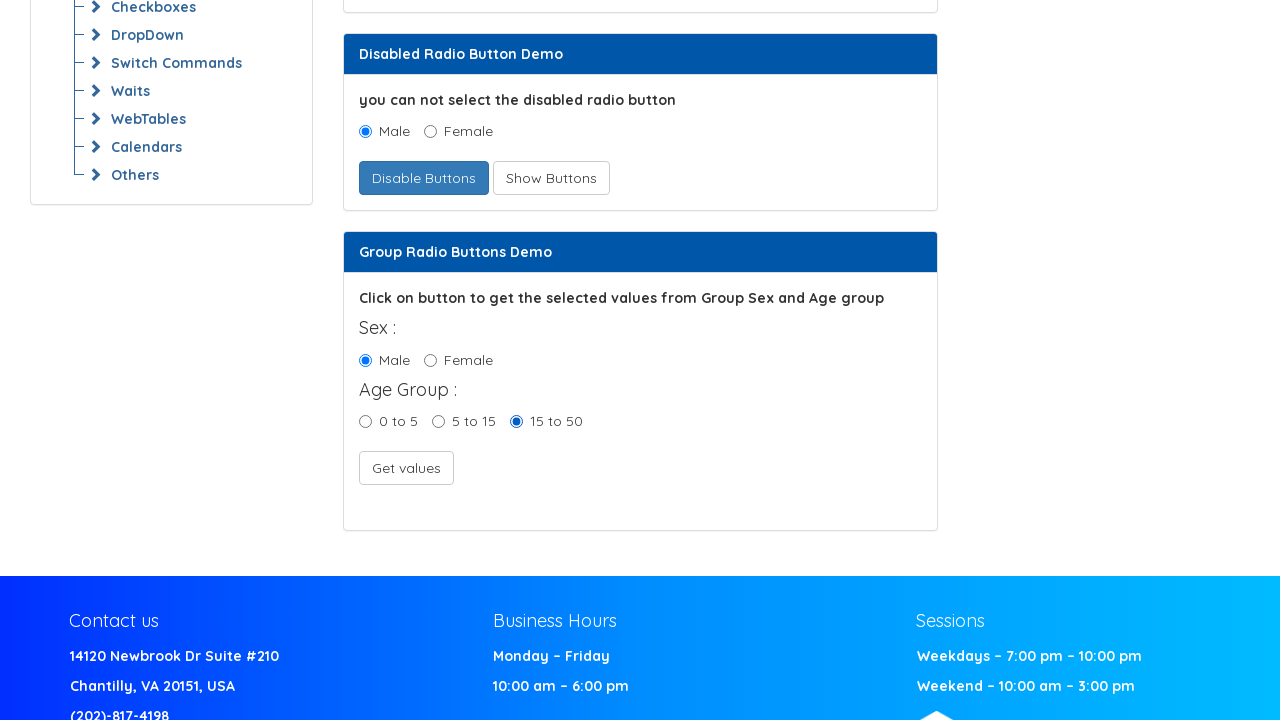